Reads and prints all data from the book table by iterating through all rows and columns

Starting URL: https://testautomationpractice.blogspot.com/

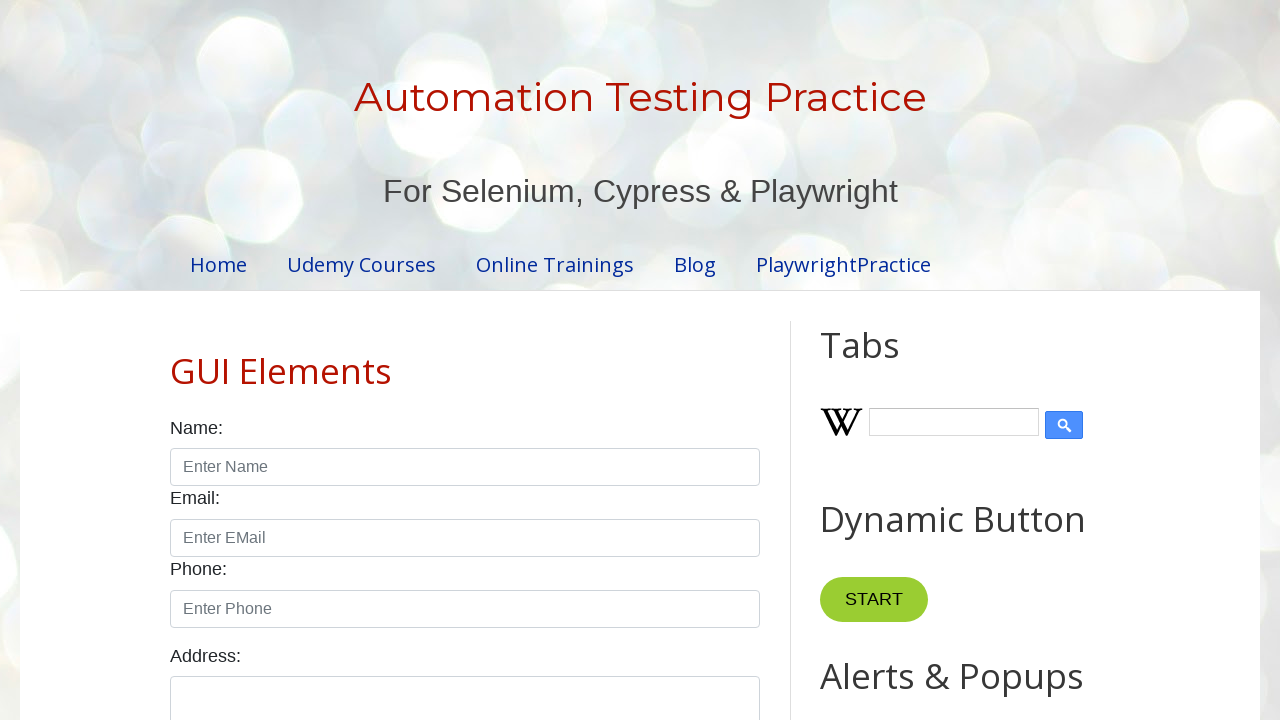

Navigated to test automation practice website
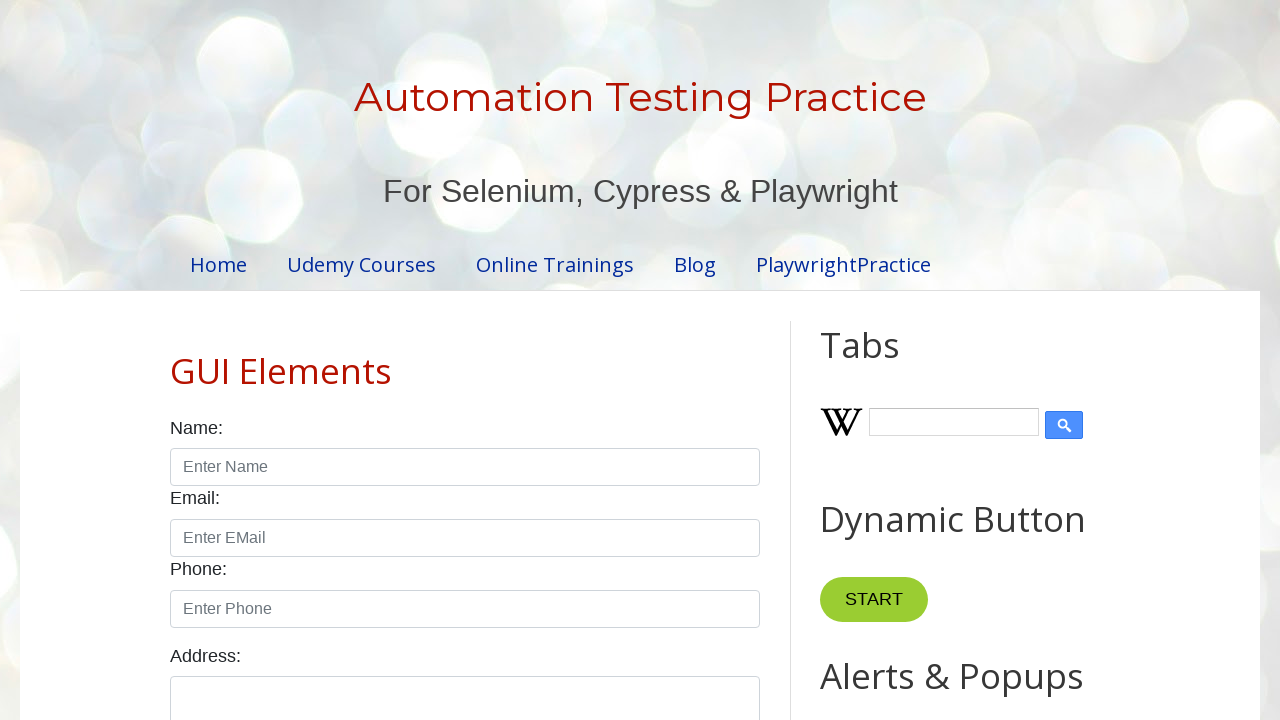

Located all table rows in BookTable
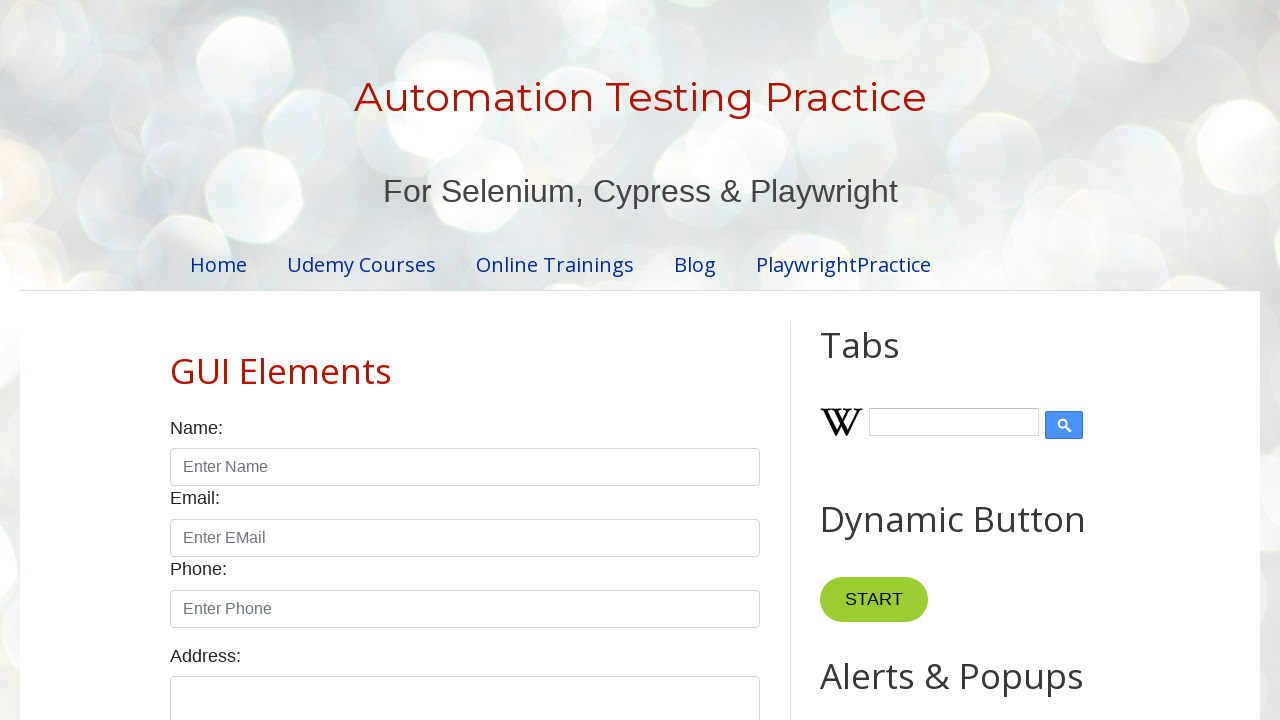

Determined table has 7 rows
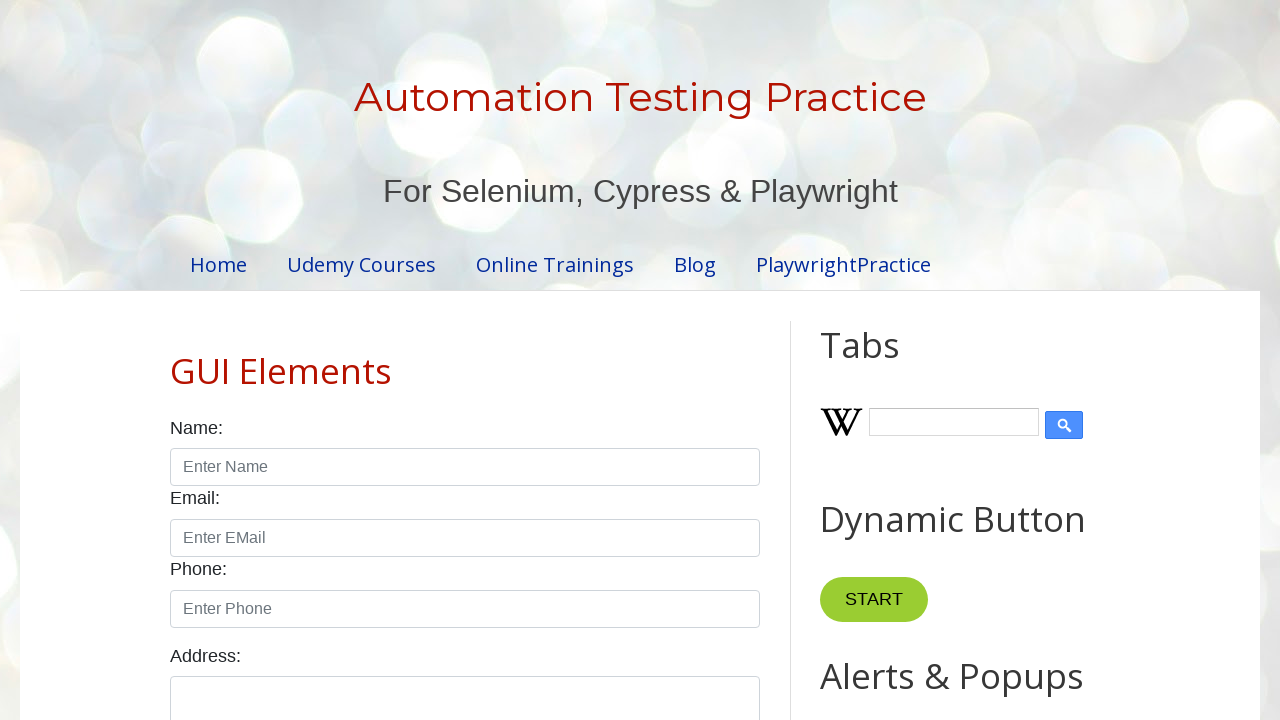

Located all table header columns in BookTable
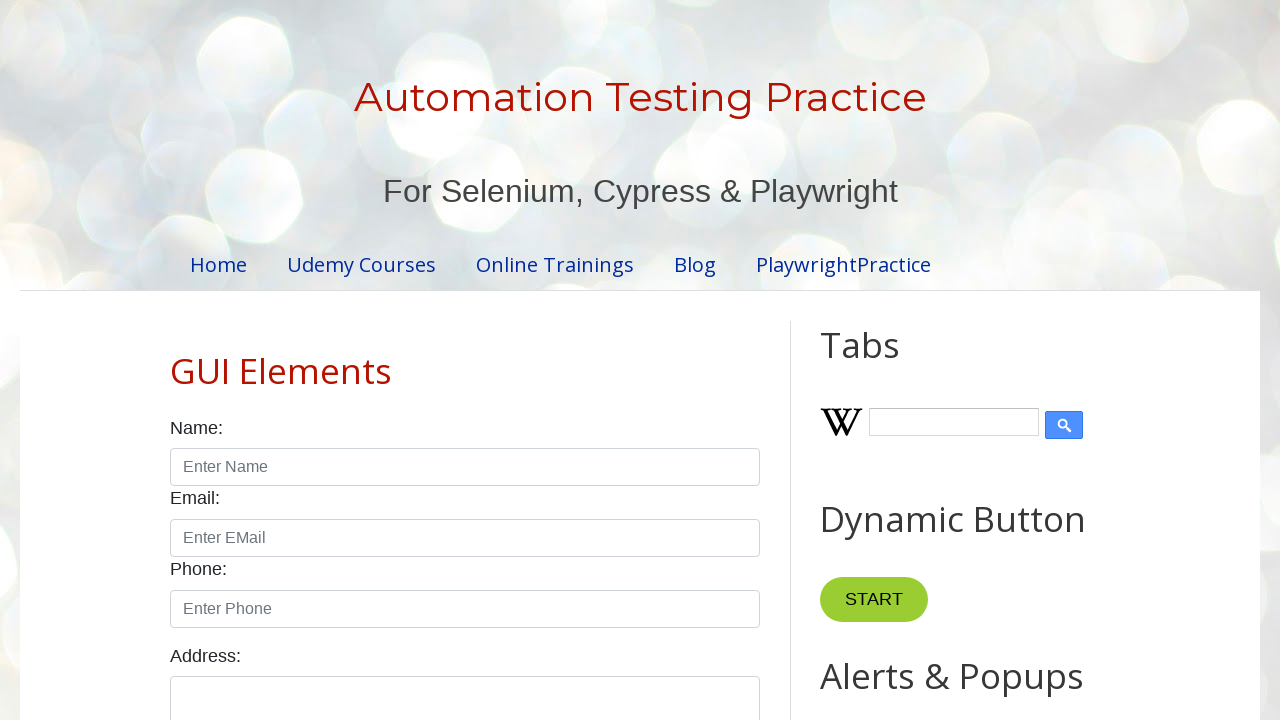

Determined table has 4 columns
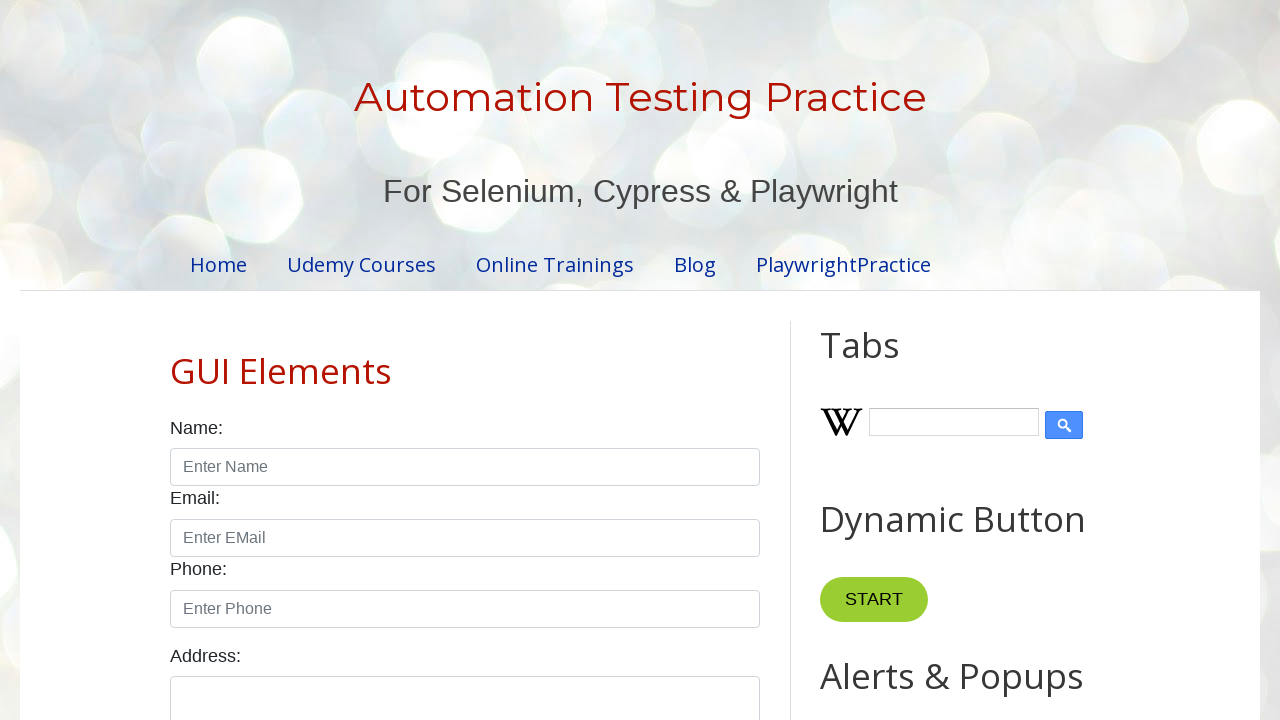

Retrieved data from row 2, column 1: Learn Selenium
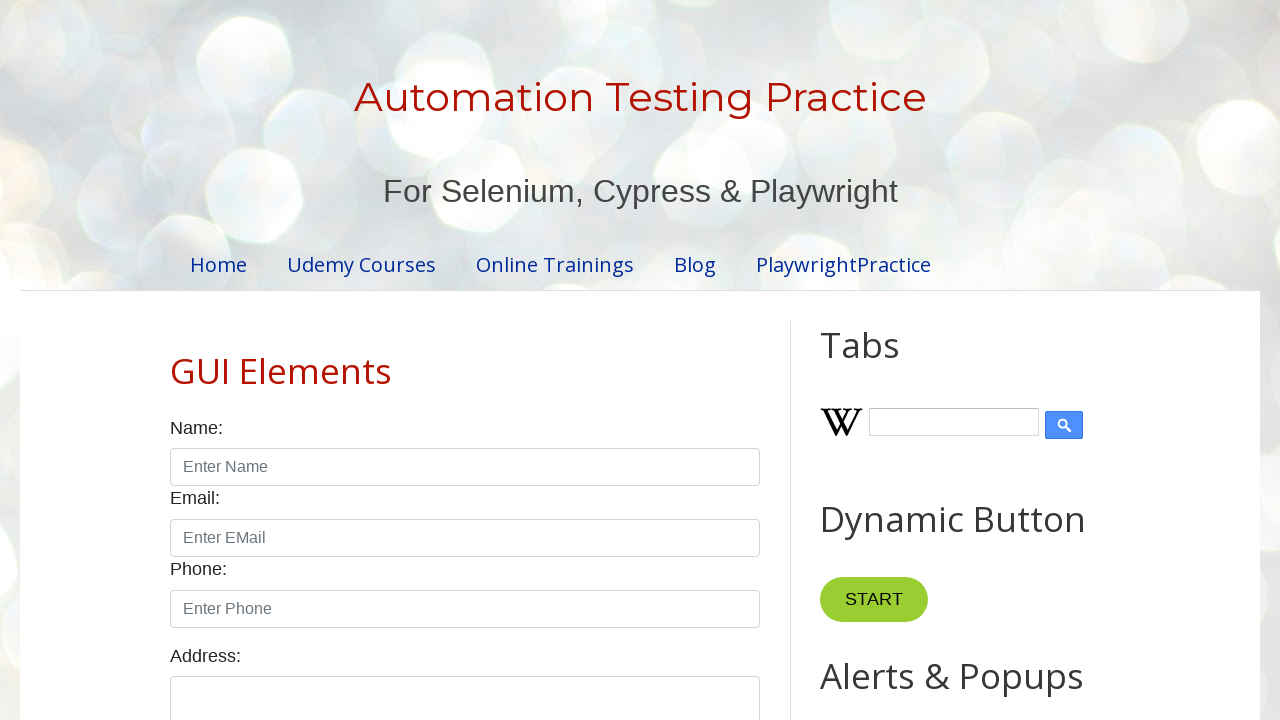

Retrieved data from row 2, column 2: Amit
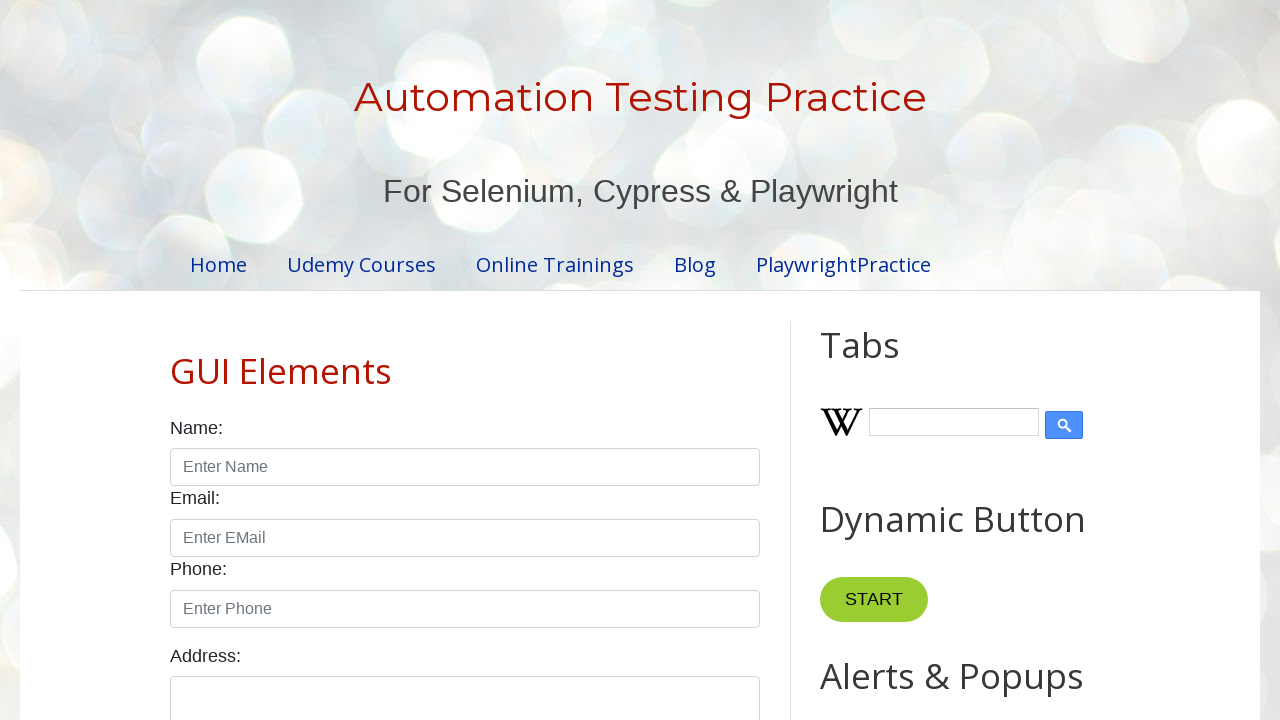

Retrieved data from row 2, column 3: Selenium
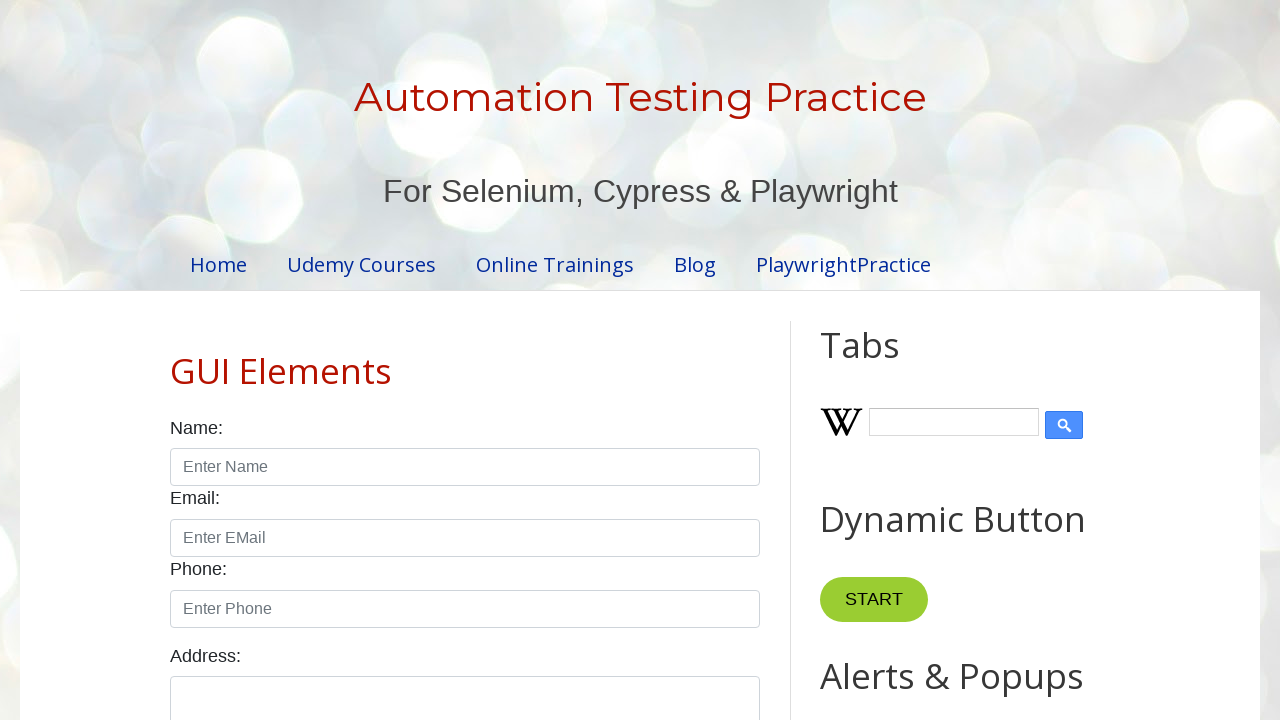

Retrieved data from row 2, column 4: 300
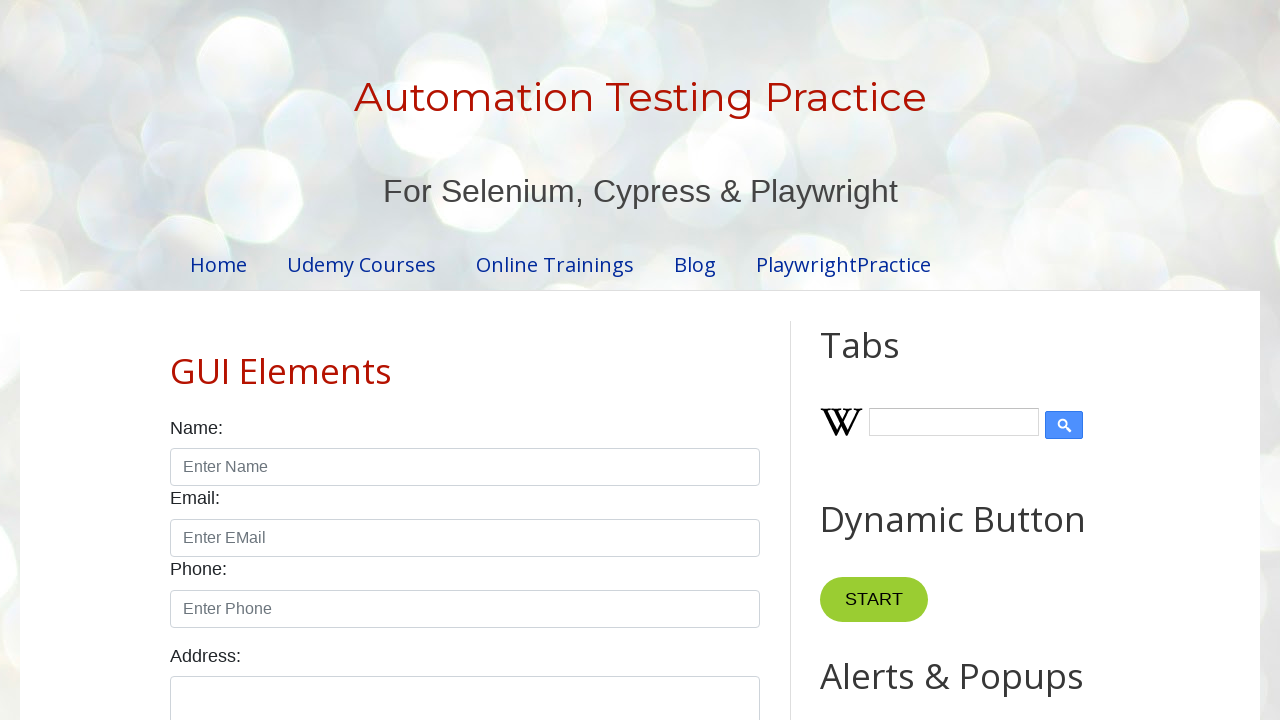

Completed reading all columns for row 2
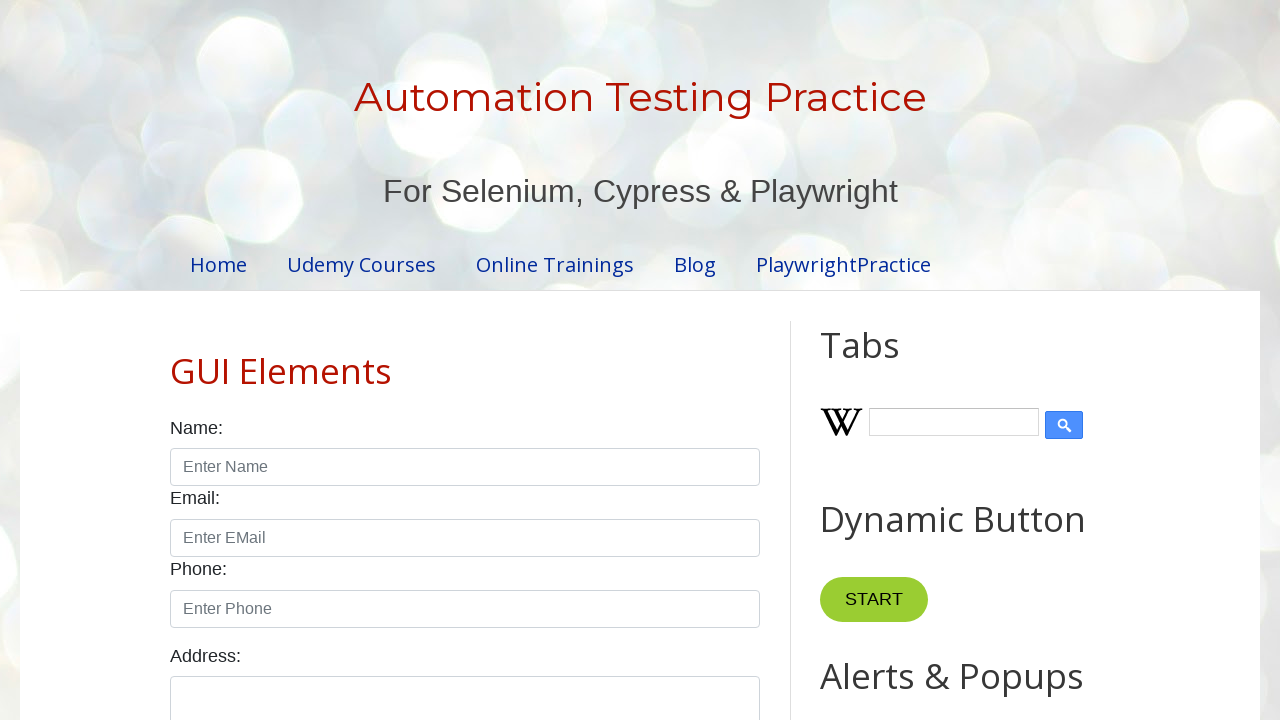

Retrieved data from row 3, column 1: Learn Java
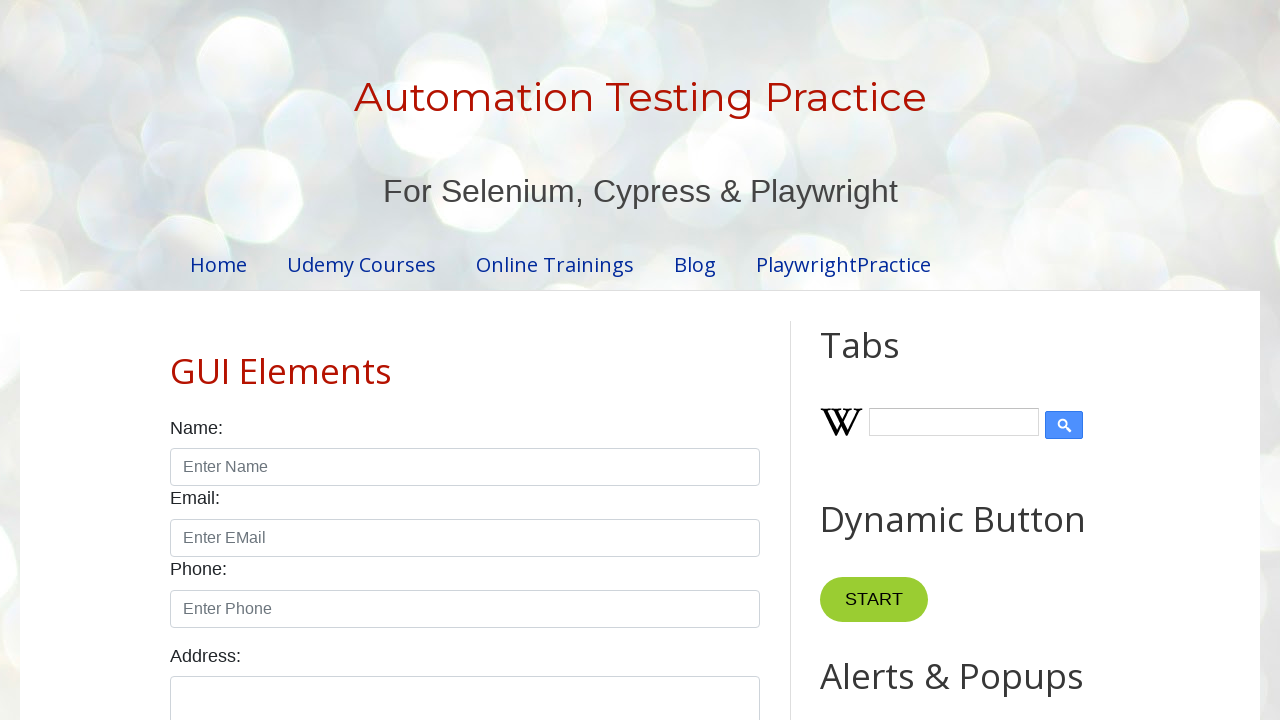

Retrieved data from row 3, column 2: Mukesh
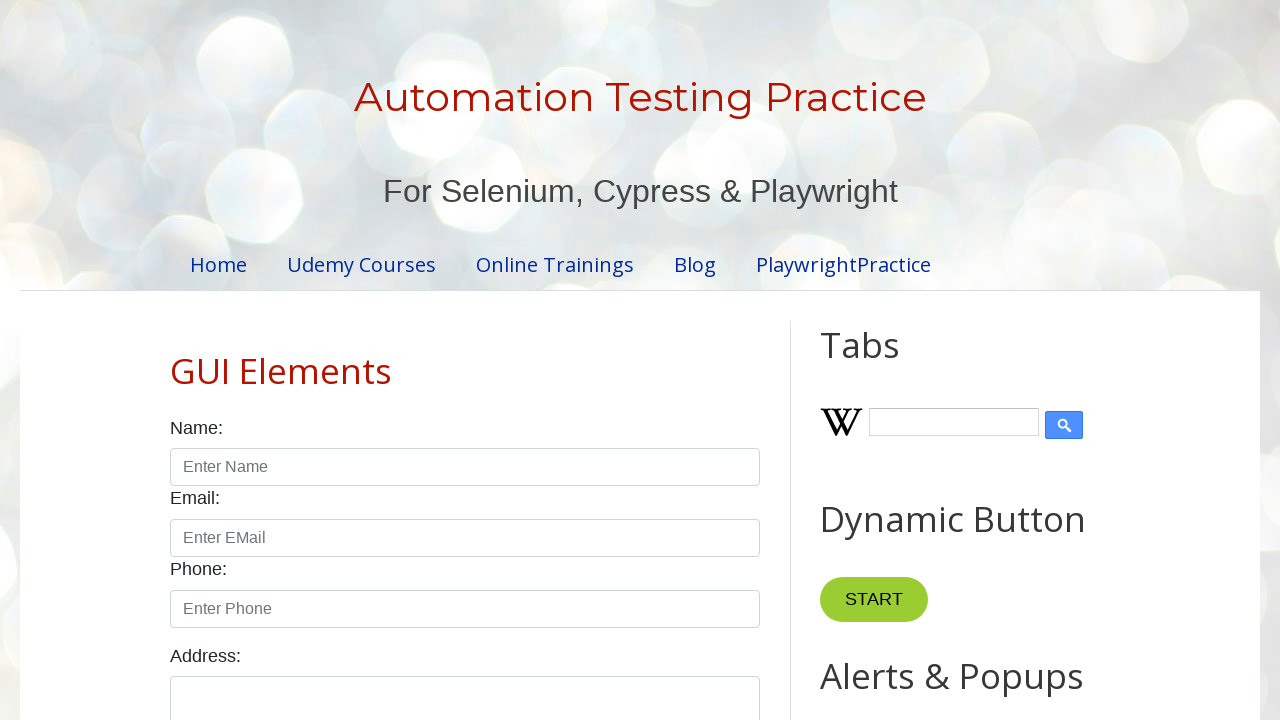

Retrieved data from row 3, column 3: Java
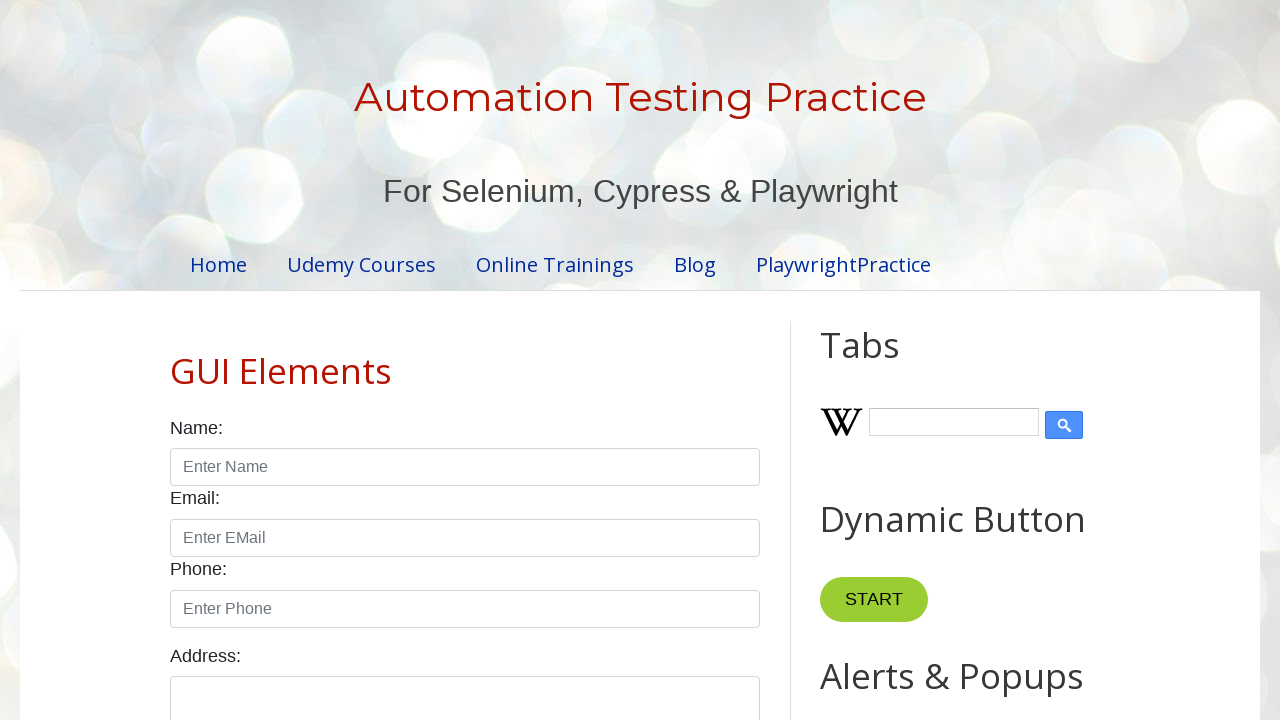

Retrieved data from row 3, column 4: 500
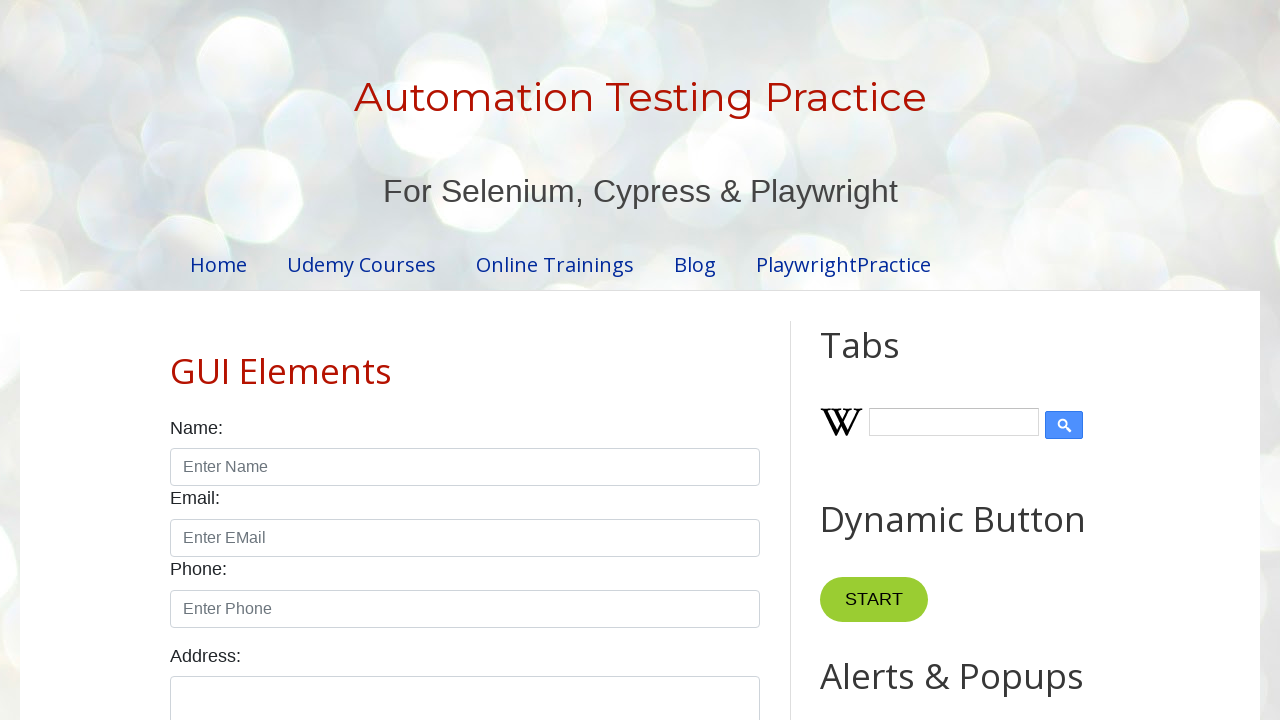

Completed reading all columns for row 3
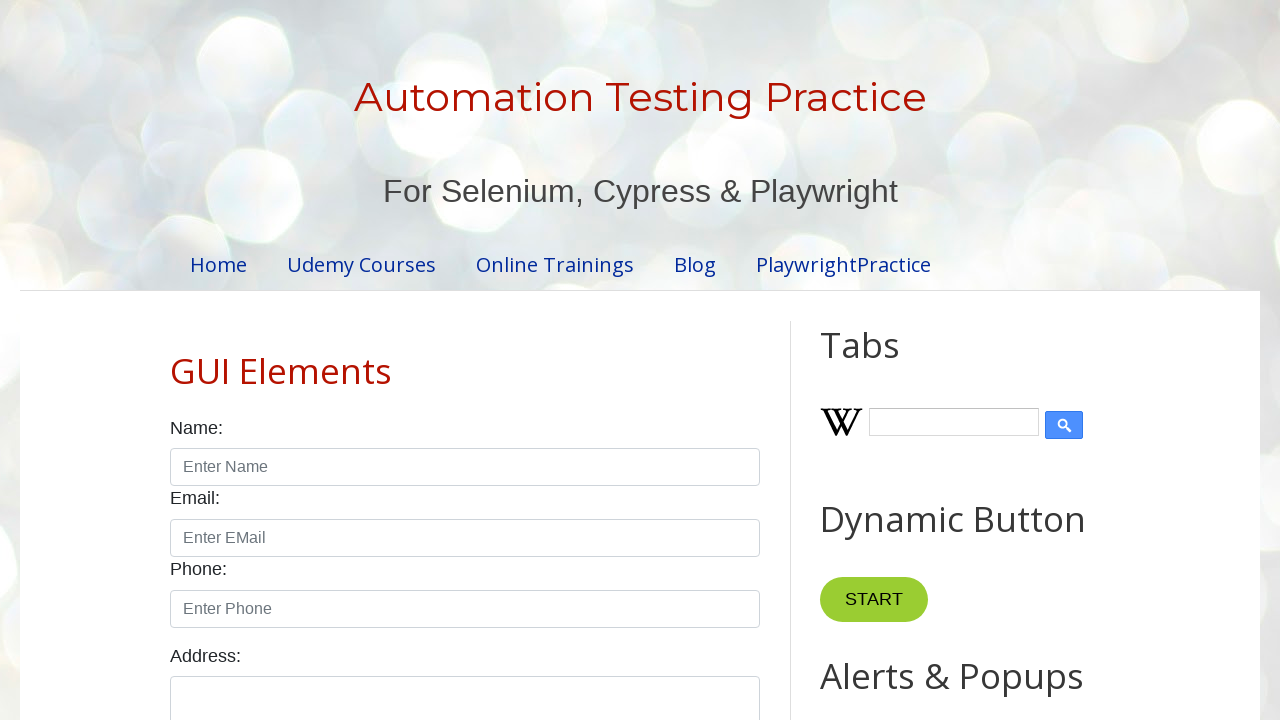

Retrieved data from row 4, column 1: Learn JS
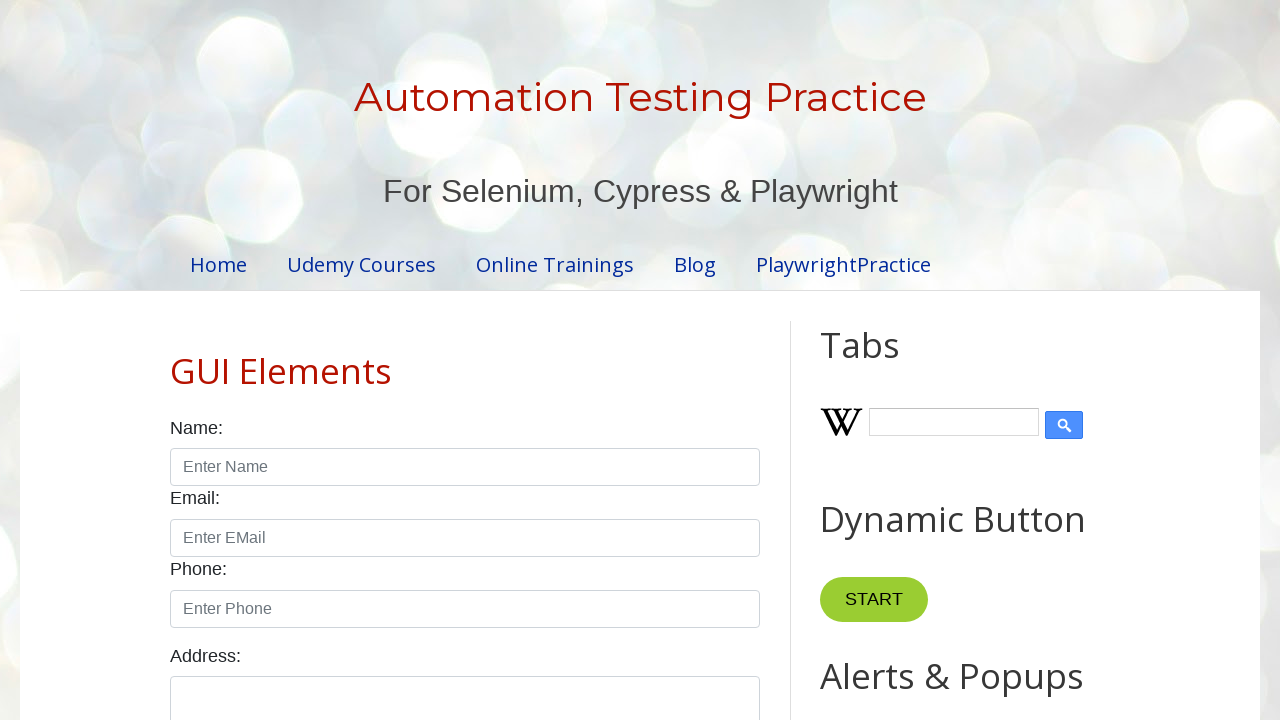

Retrieved data from row 4, column 2: Animesh
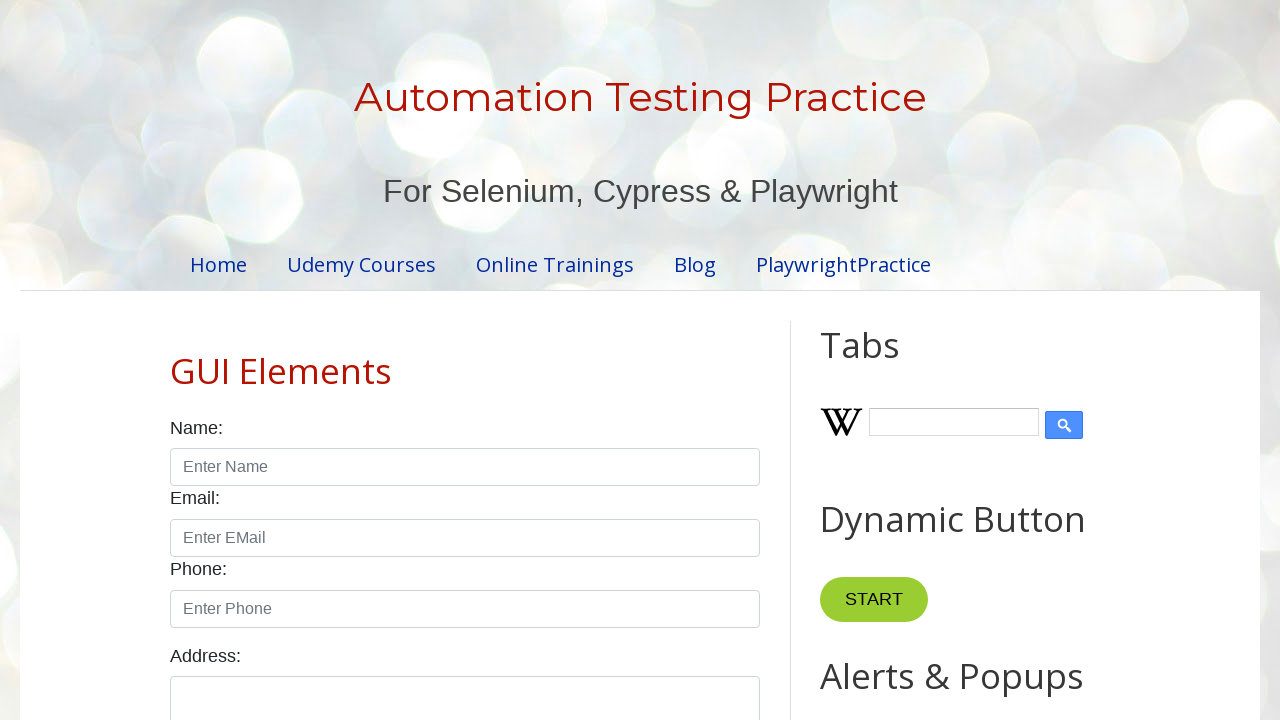

Retrieved data from row 4, column 3: Javascript
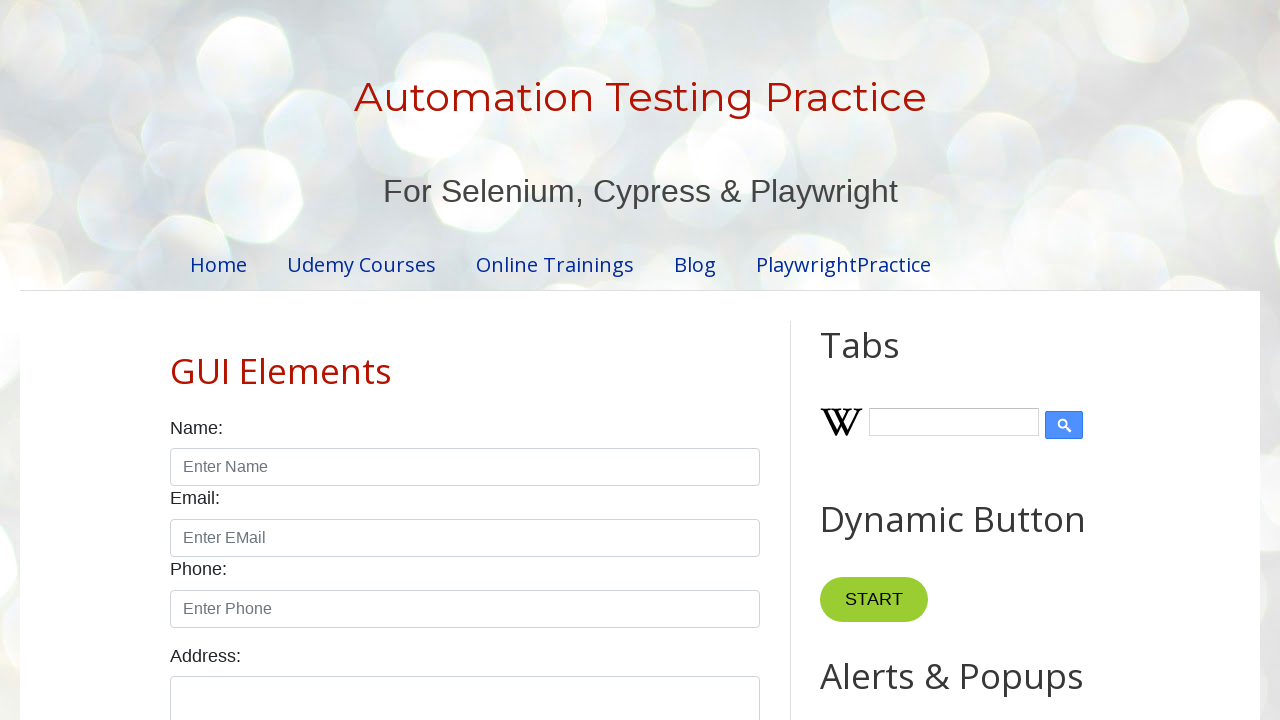

Retrieved data from row 4, column 4: 300
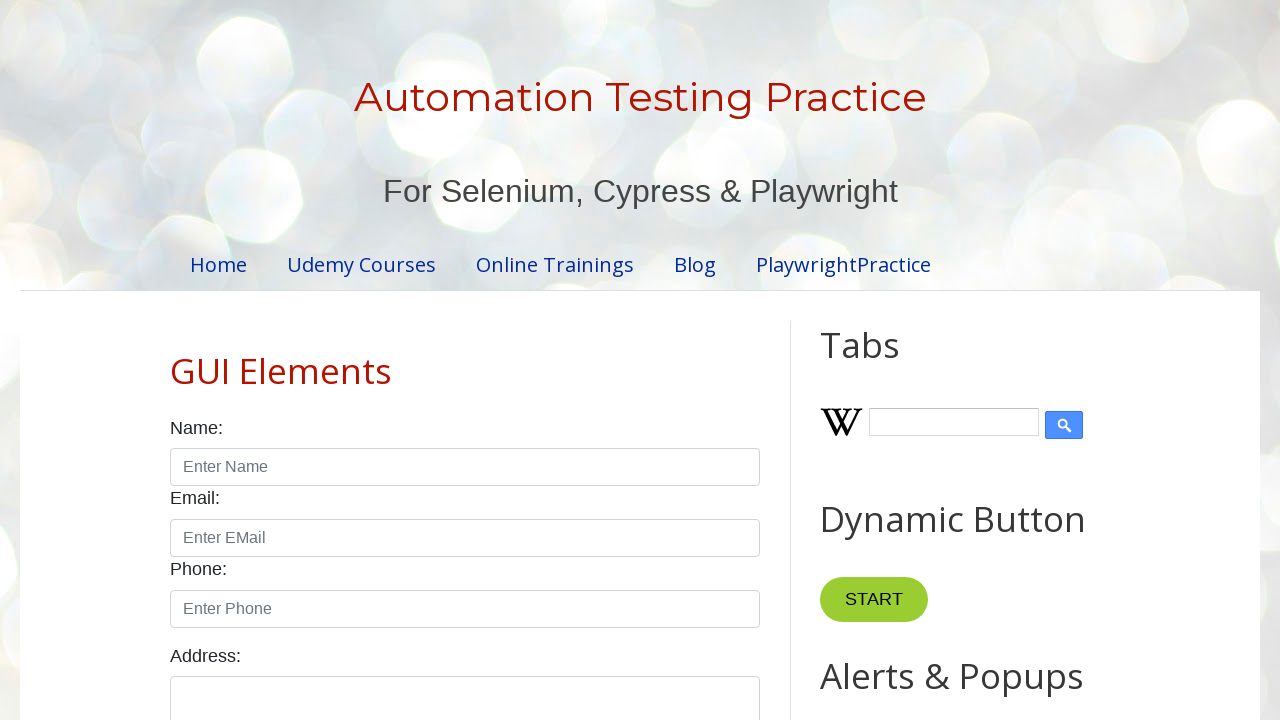

Completed reading all columns for row 4
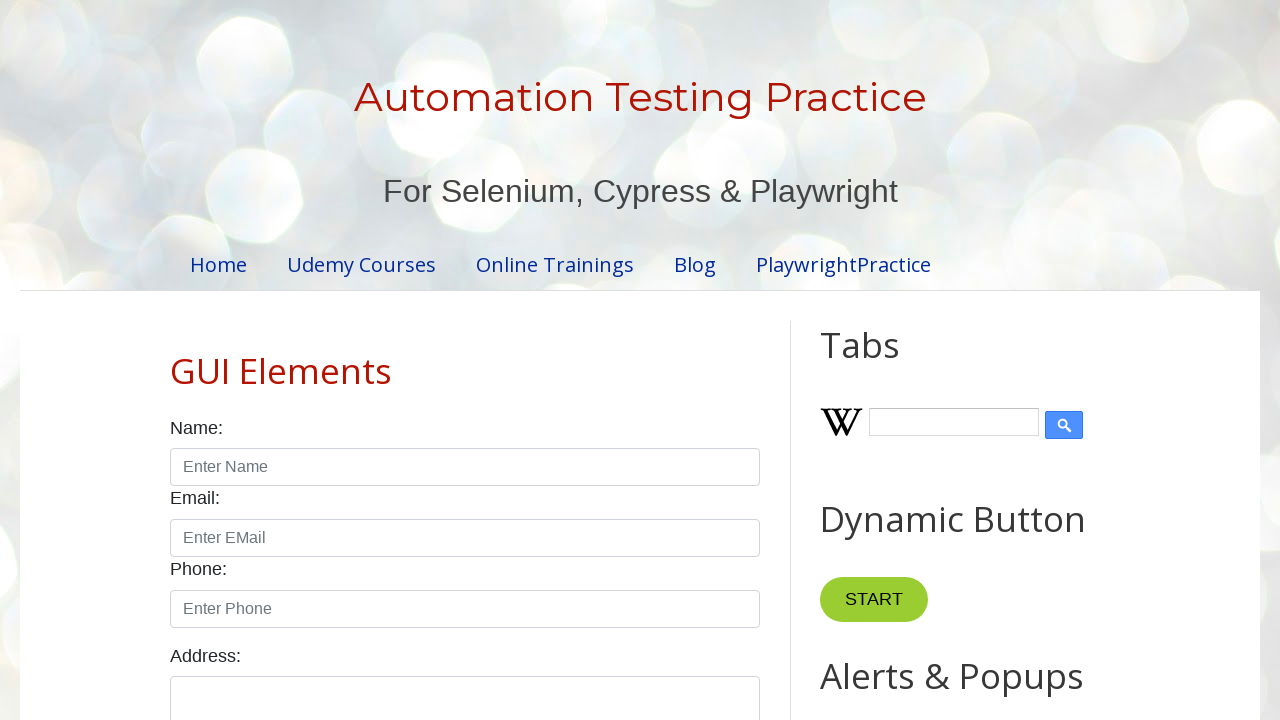

Retrieved data from row 5, column 1: Master In Selenium
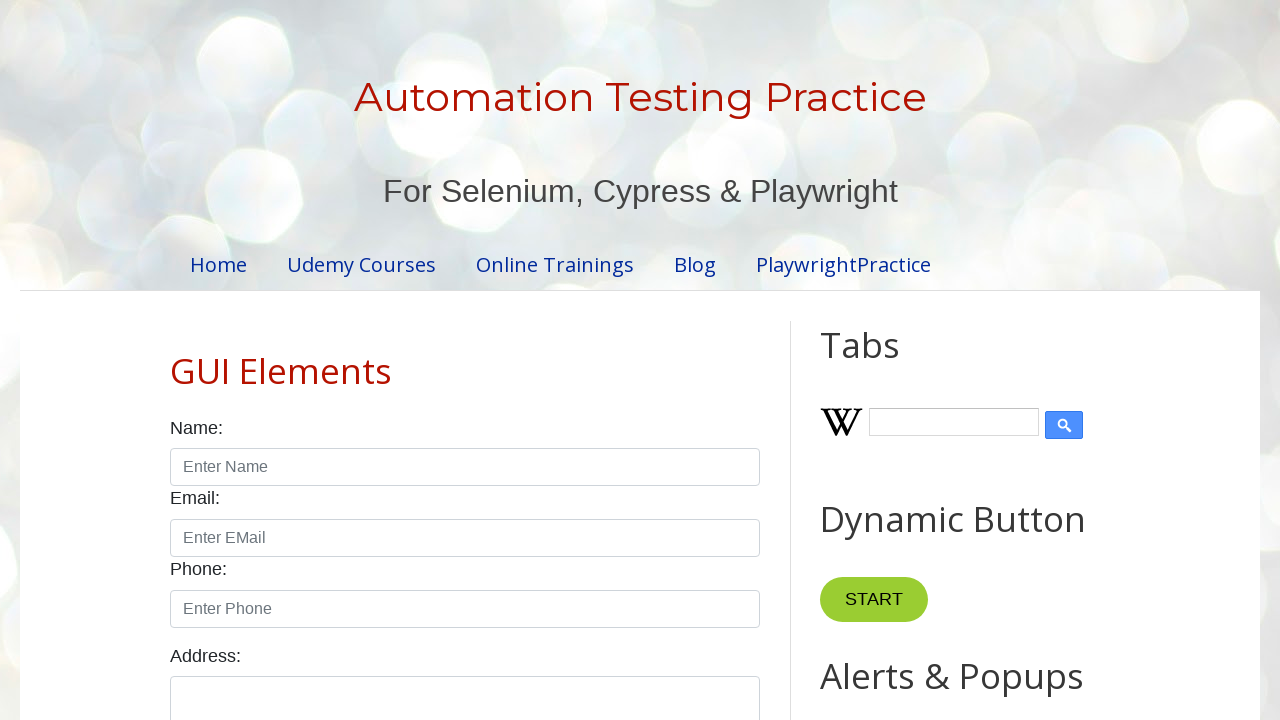

Retrieved data from row 5, column 2: Mukesh
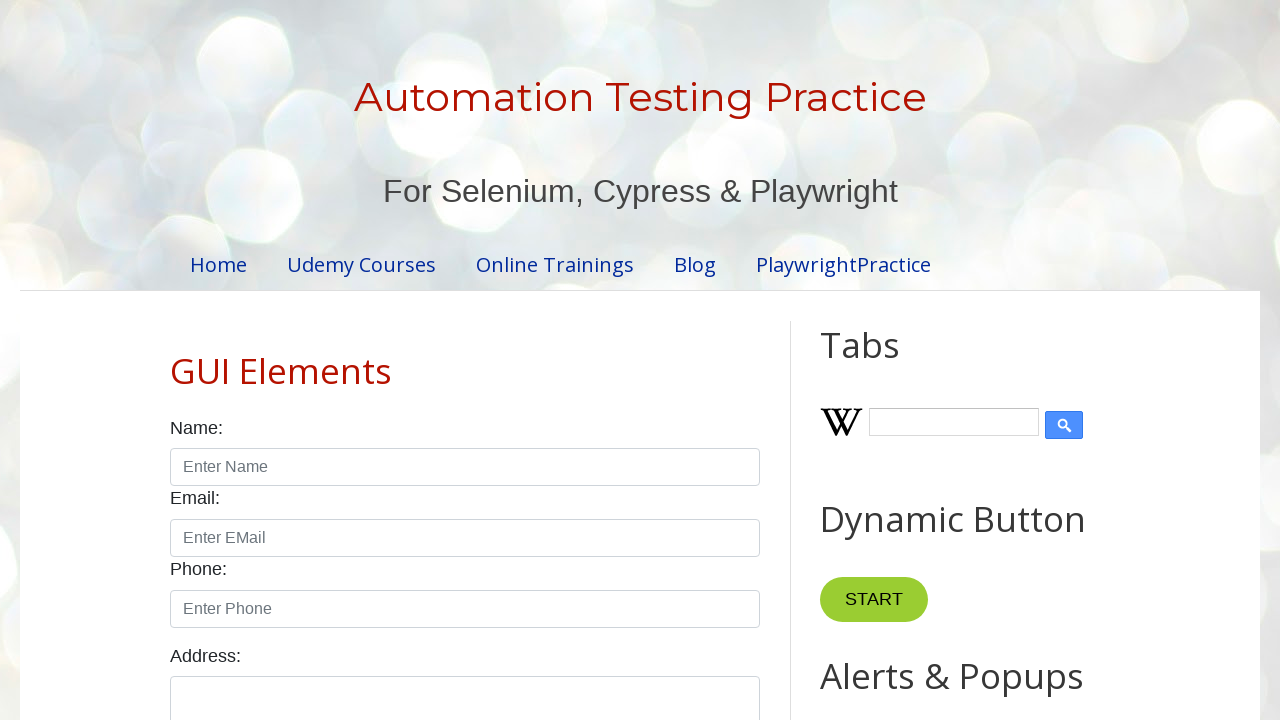

Retrieved data from row 5, column 3: Selenium
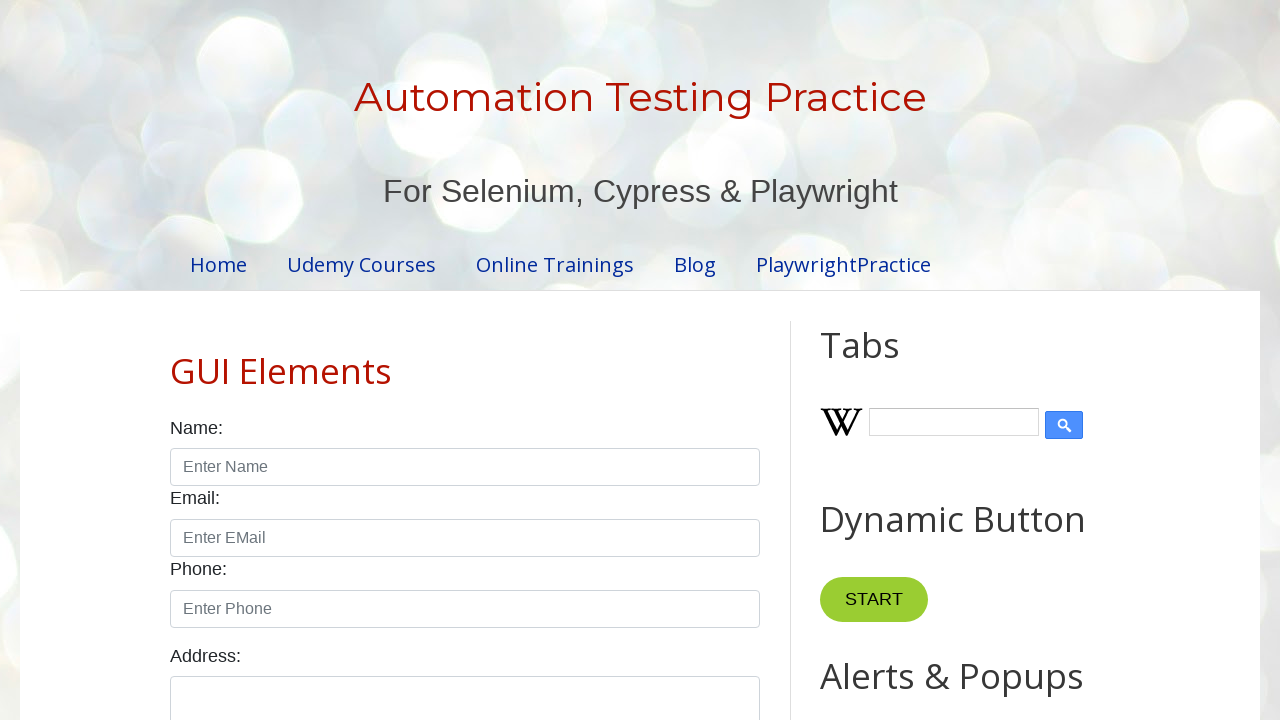

Retrieved data from row 5, column 4: 3000
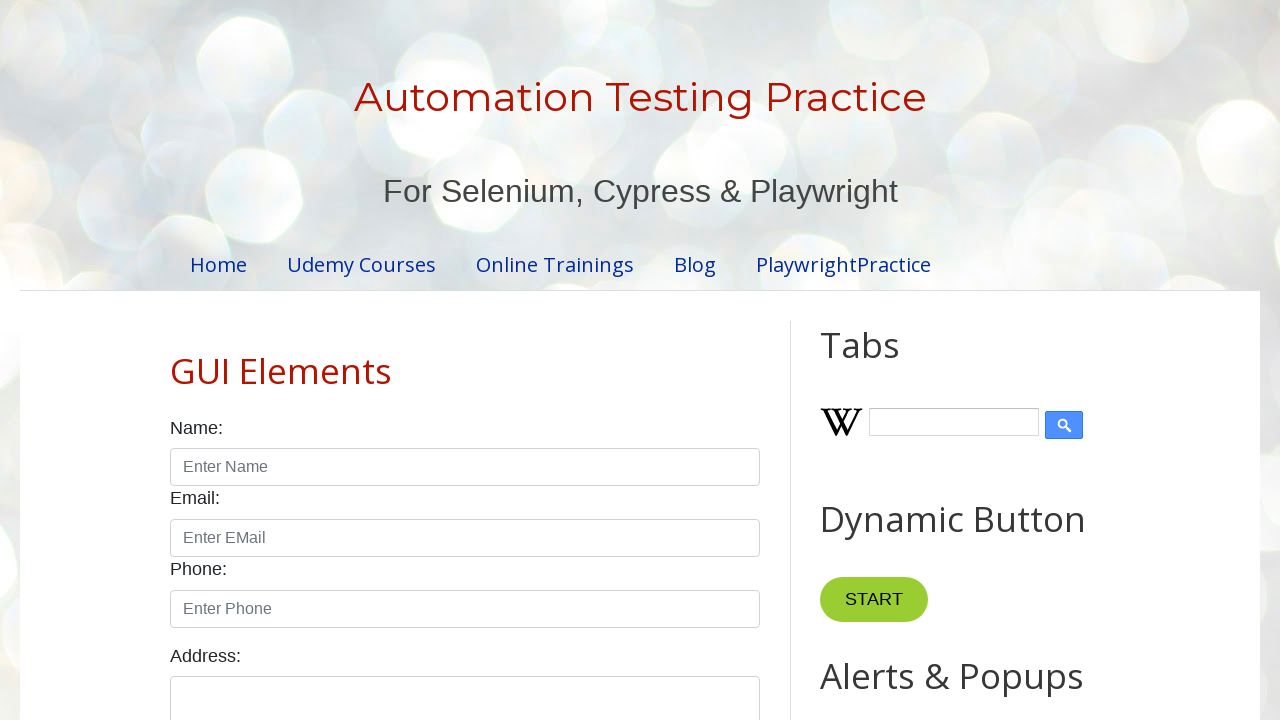

Completed reading all columns for row 5
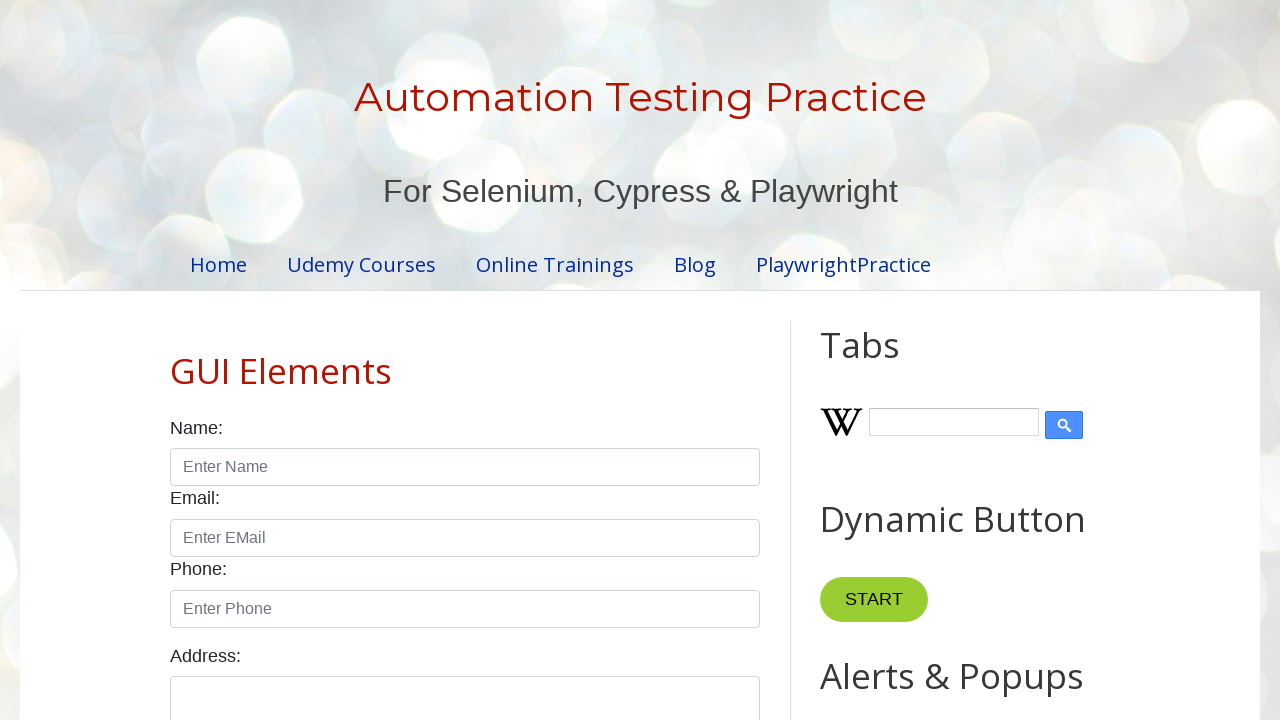

Retrieved data from row 6, column 1: Master In Java
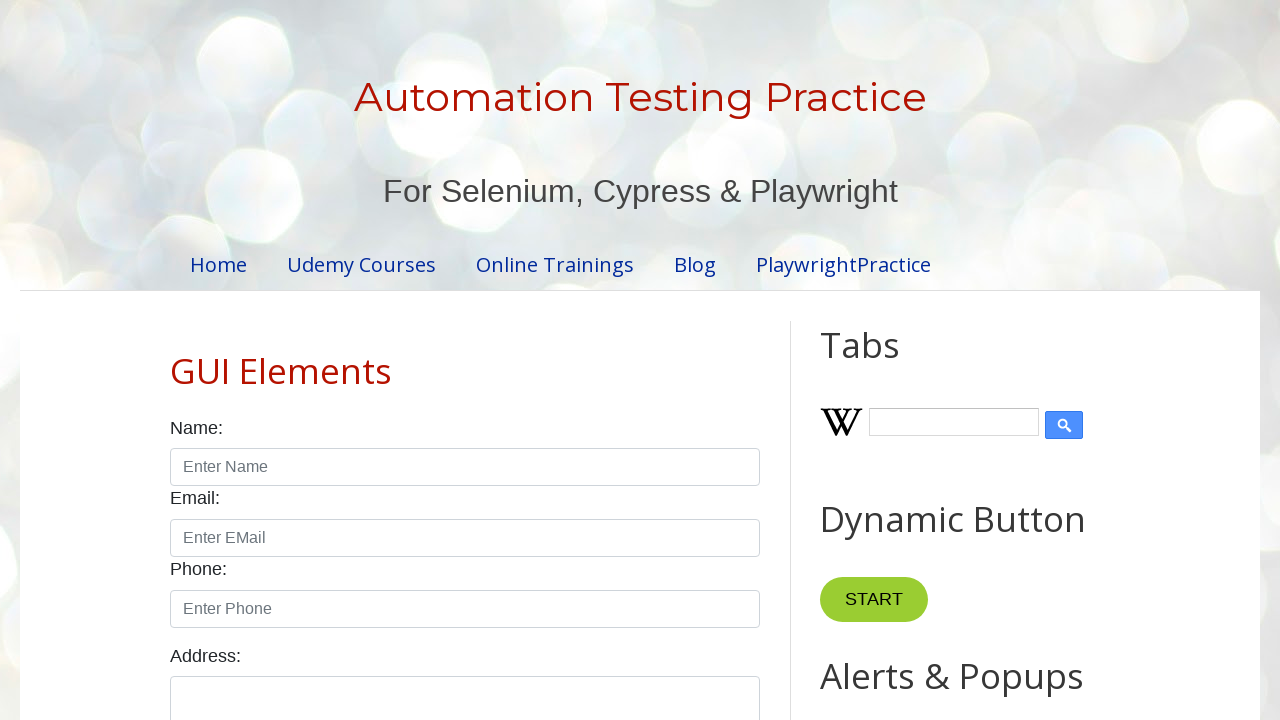

Retrieved data from row 6, column 2: Amod
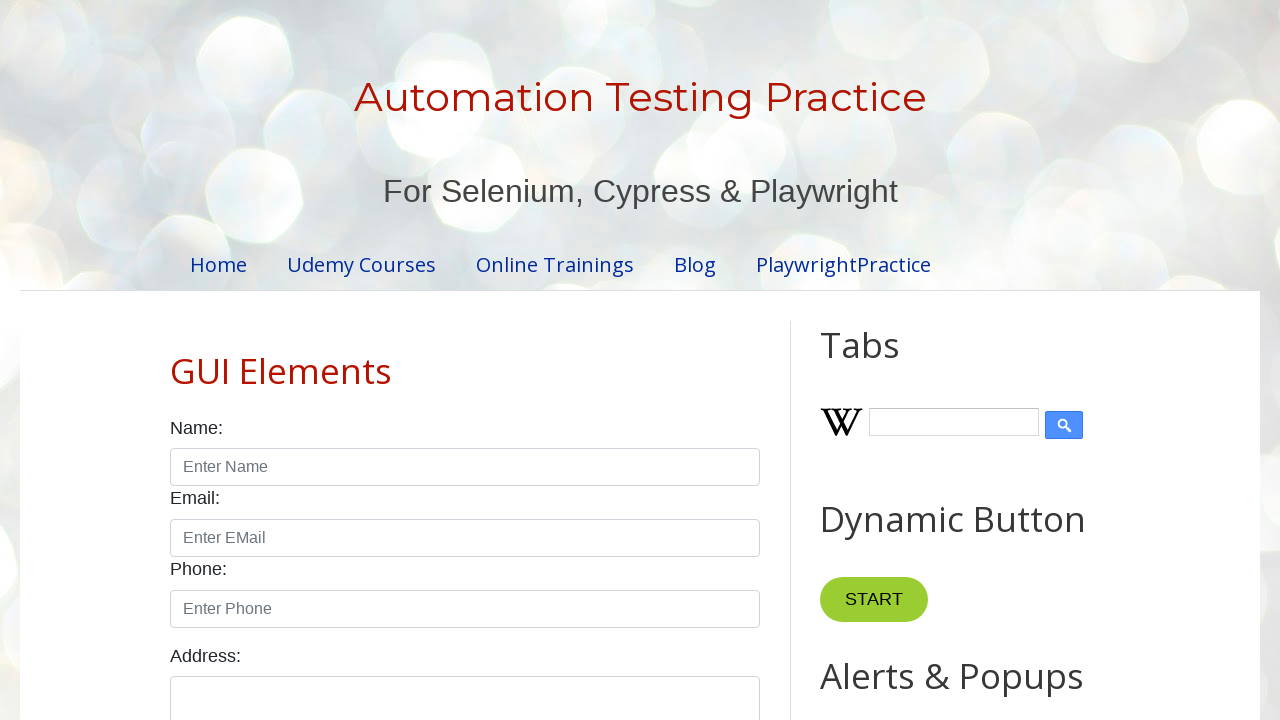

Retrieved data from row 6, column 3: JAVA
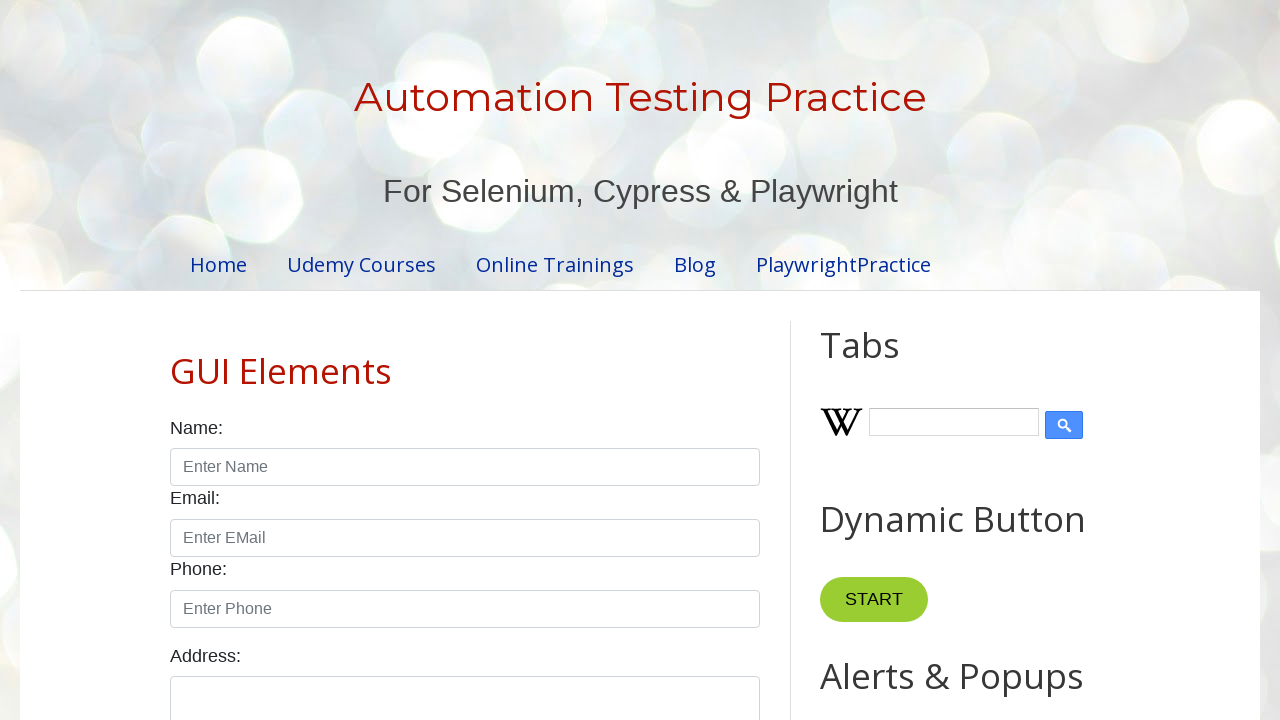

Retrieved data from row 6, column 4: 2000
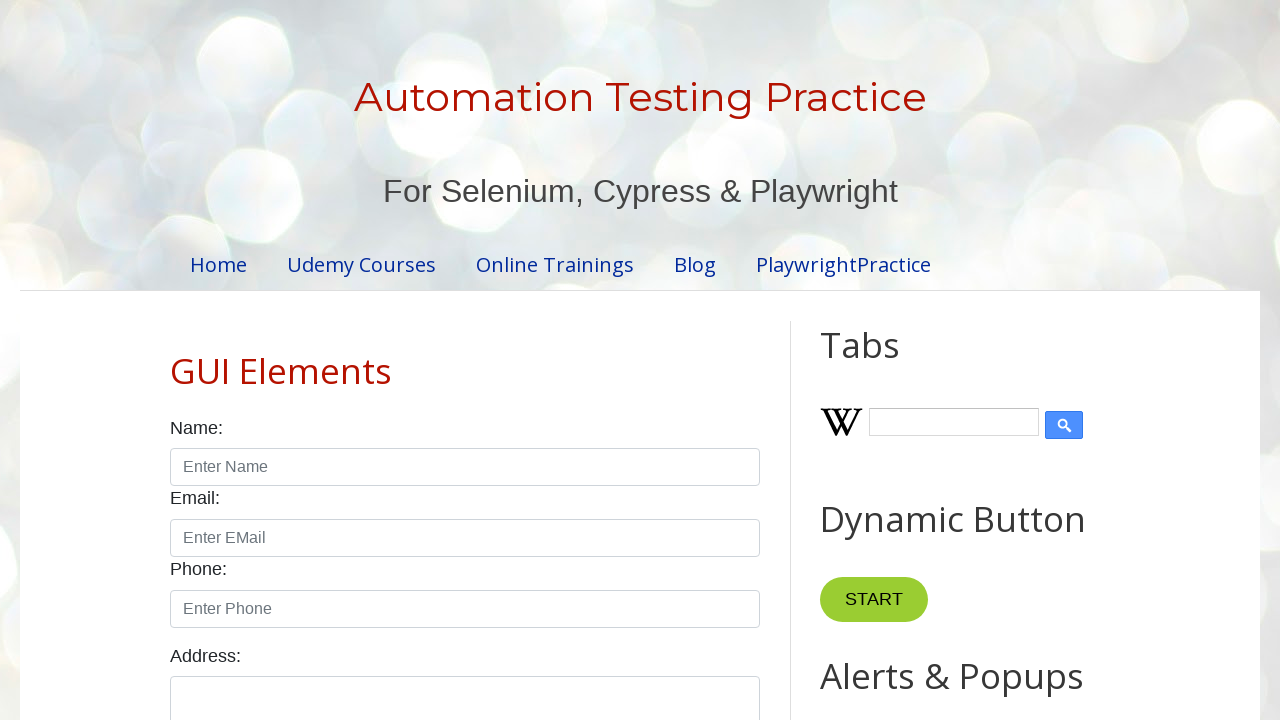

Completed reading all columns for row 6
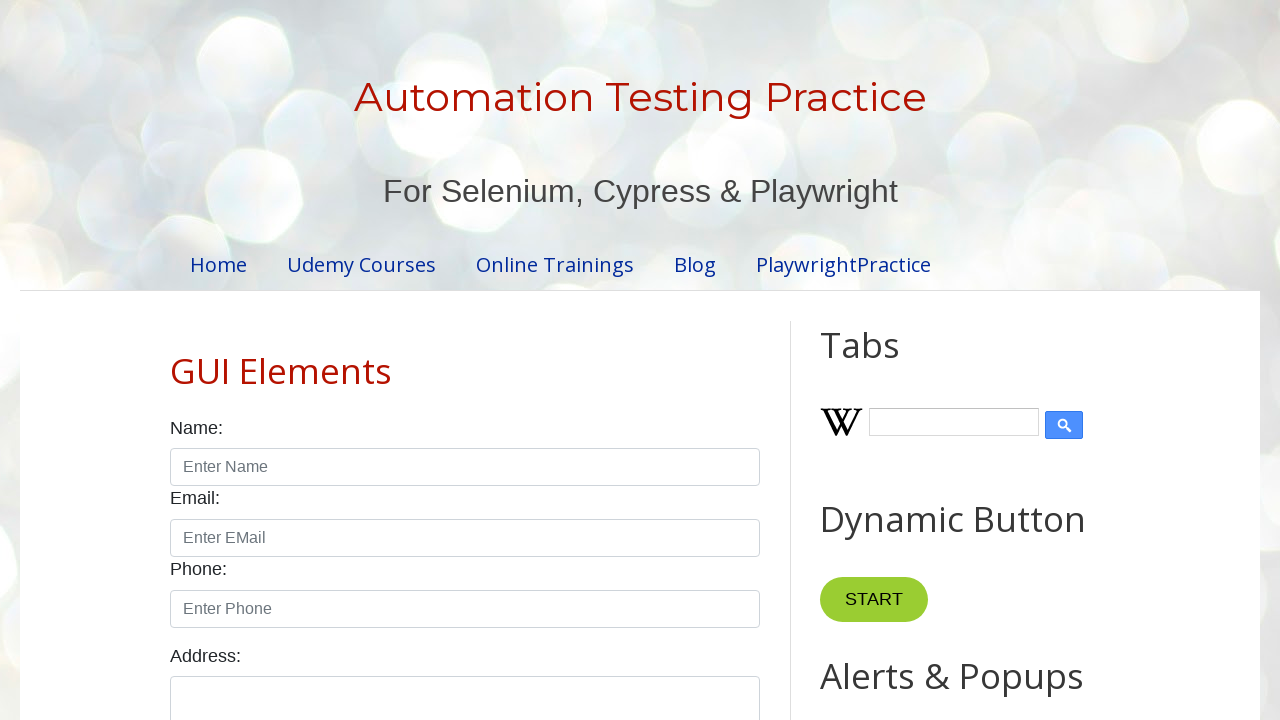

Retrieved data from row 7, column 1: Master In JS
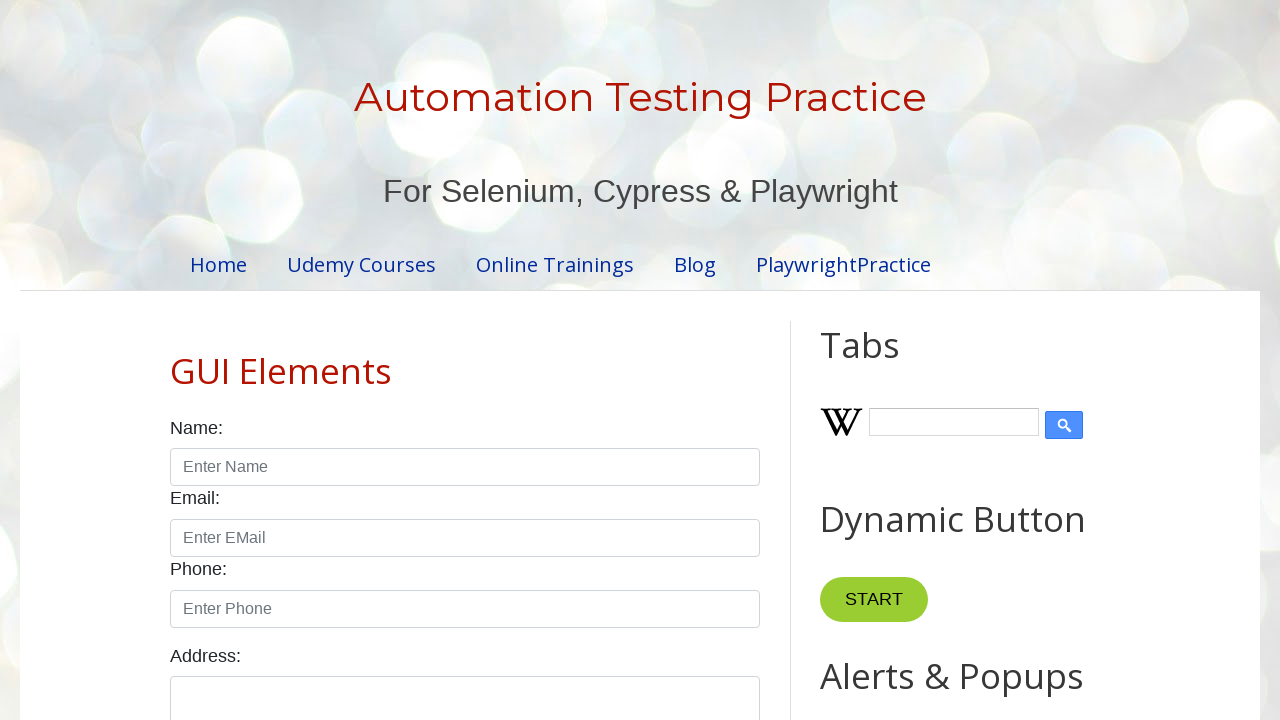

Retrieved data from row 7, column 2: Amit
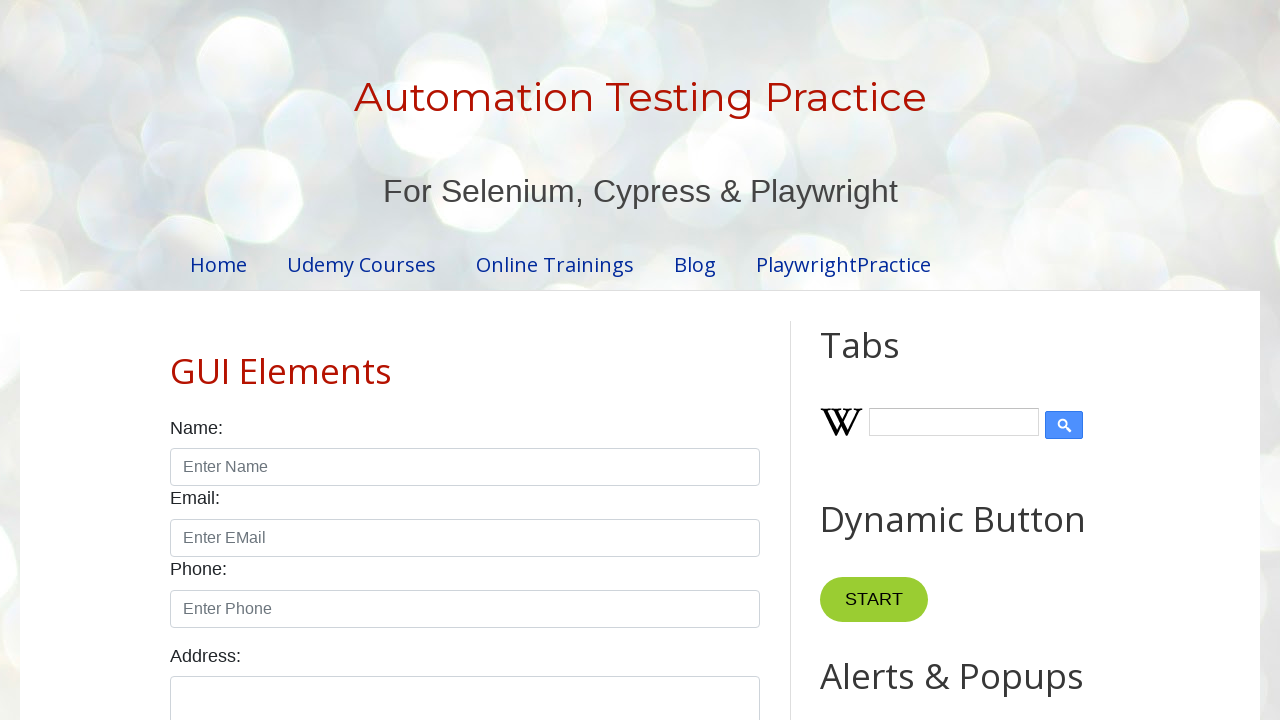

Retrieved data from row 7, column 3: Javascript
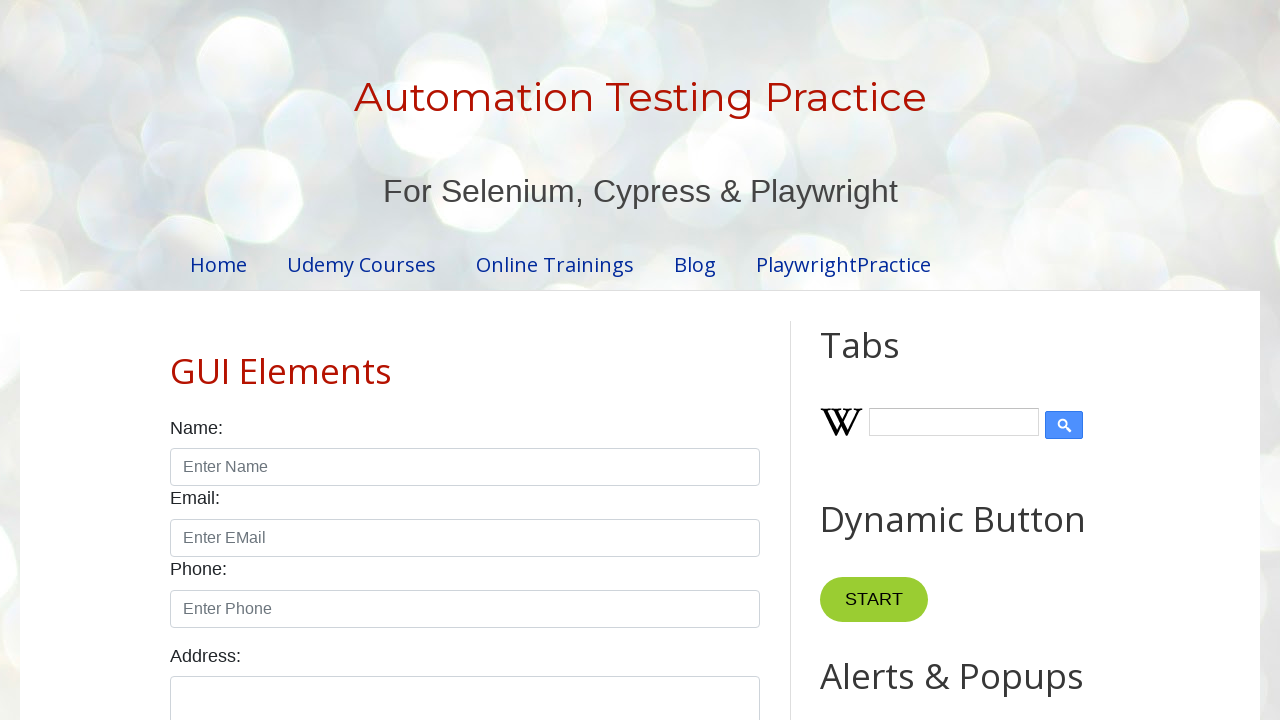

Retrieved data from row 7, column 4: 1000
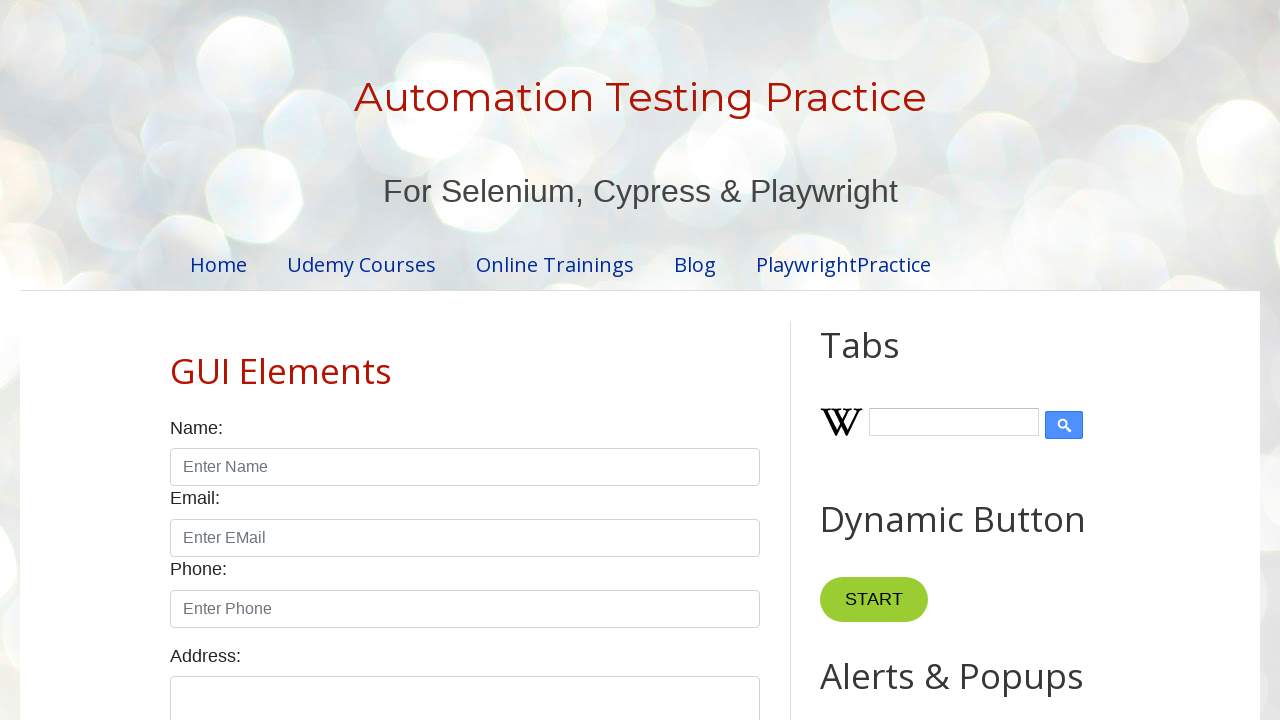

Completed reading all columns for row 7
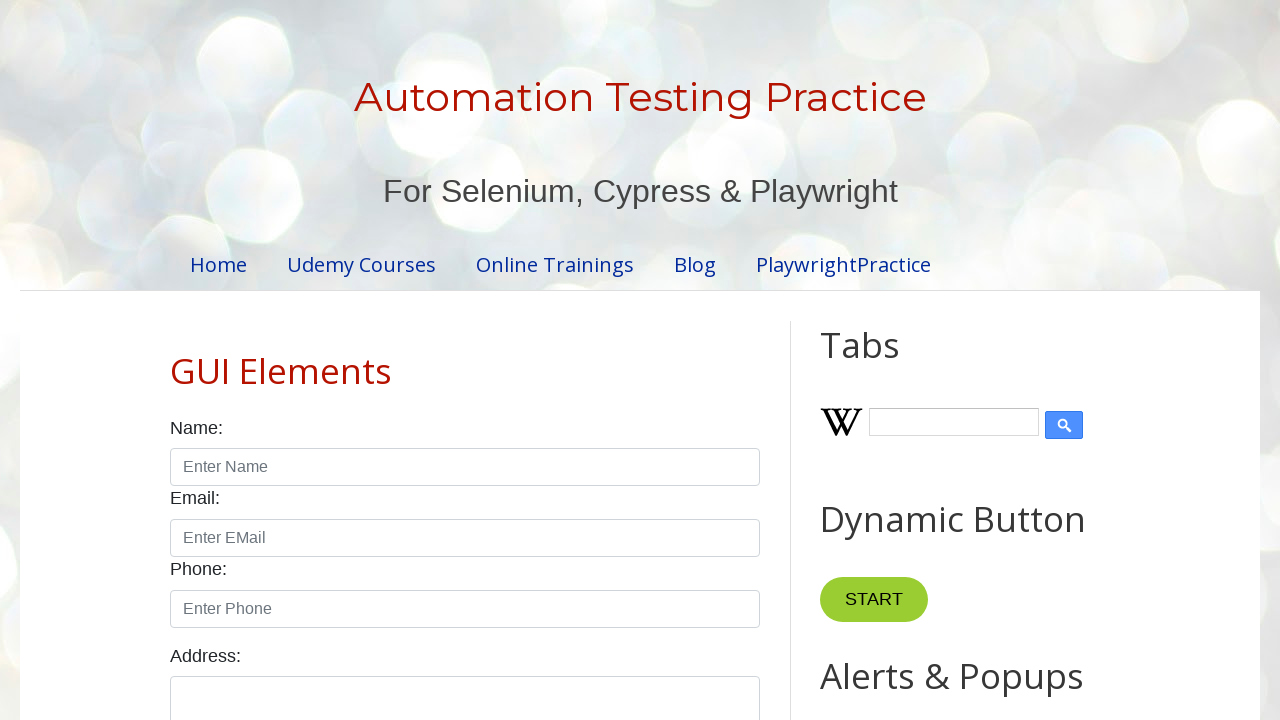

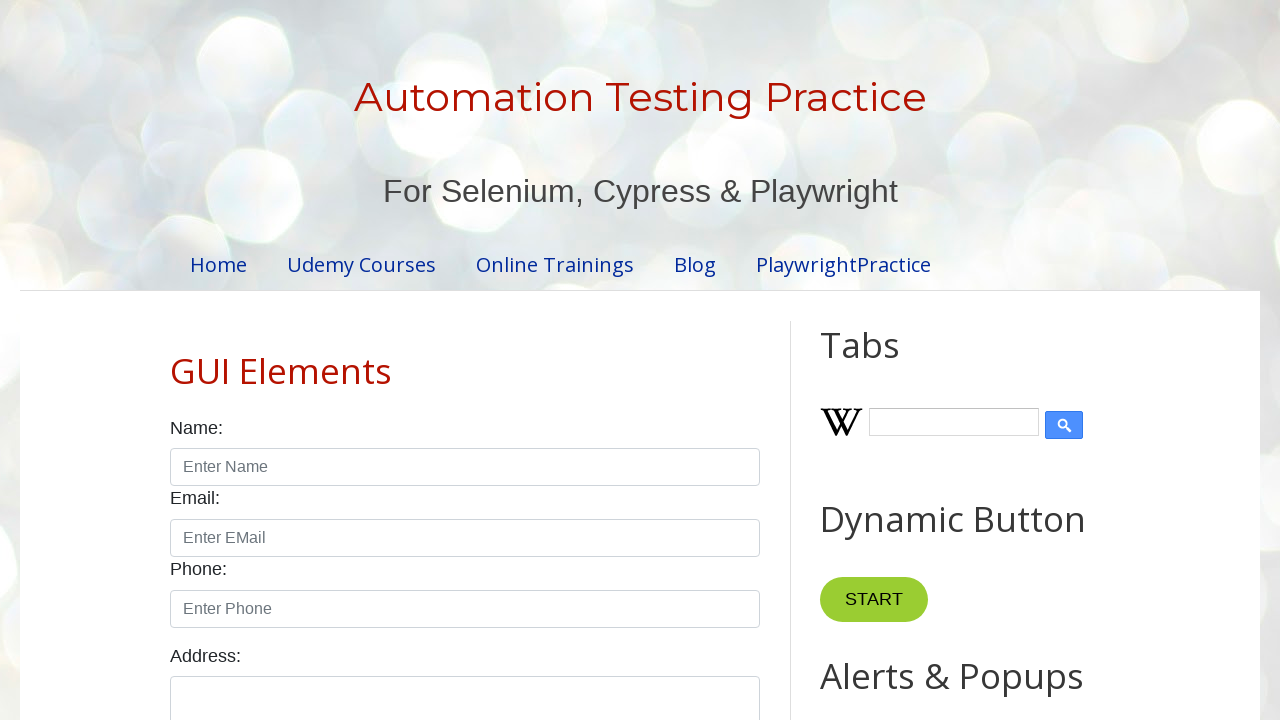